Calculates the sum of two numbers displayed on the page, selects the result from a dropdown menu, and submits the form

Starting URL: http://suninjuly.github.io/selects1.html

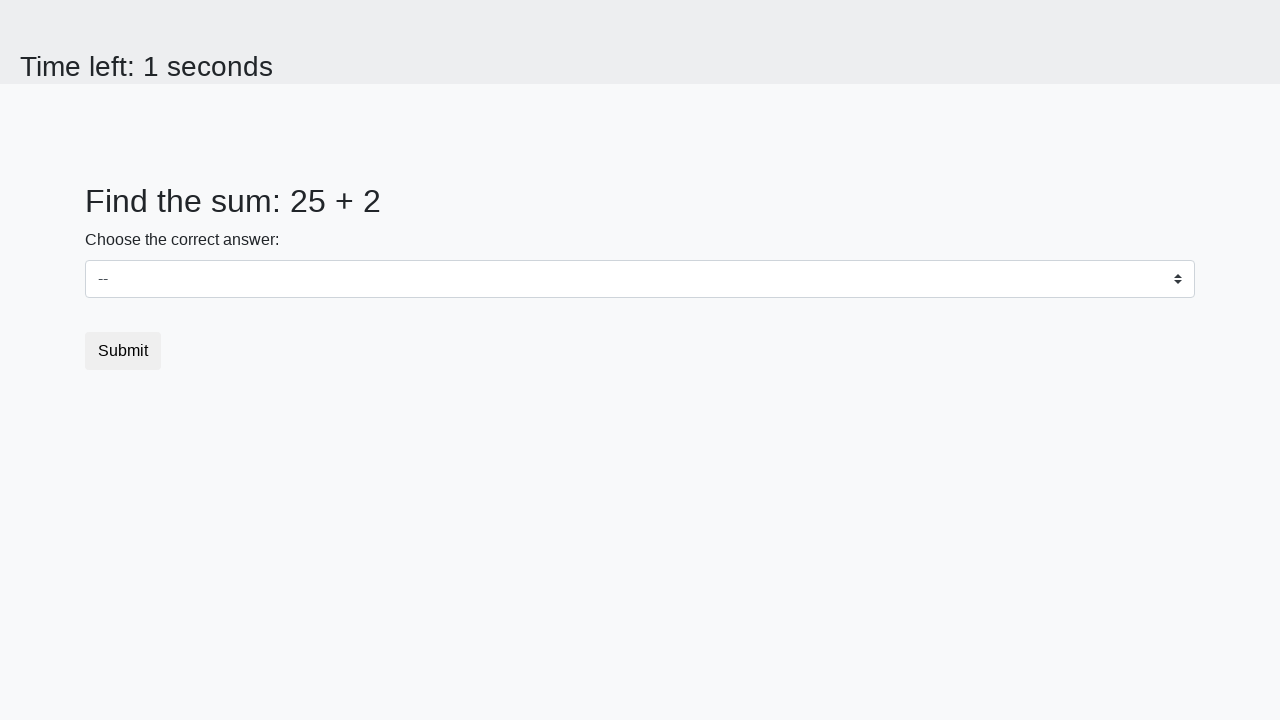

Retrieved first number from #num1 element
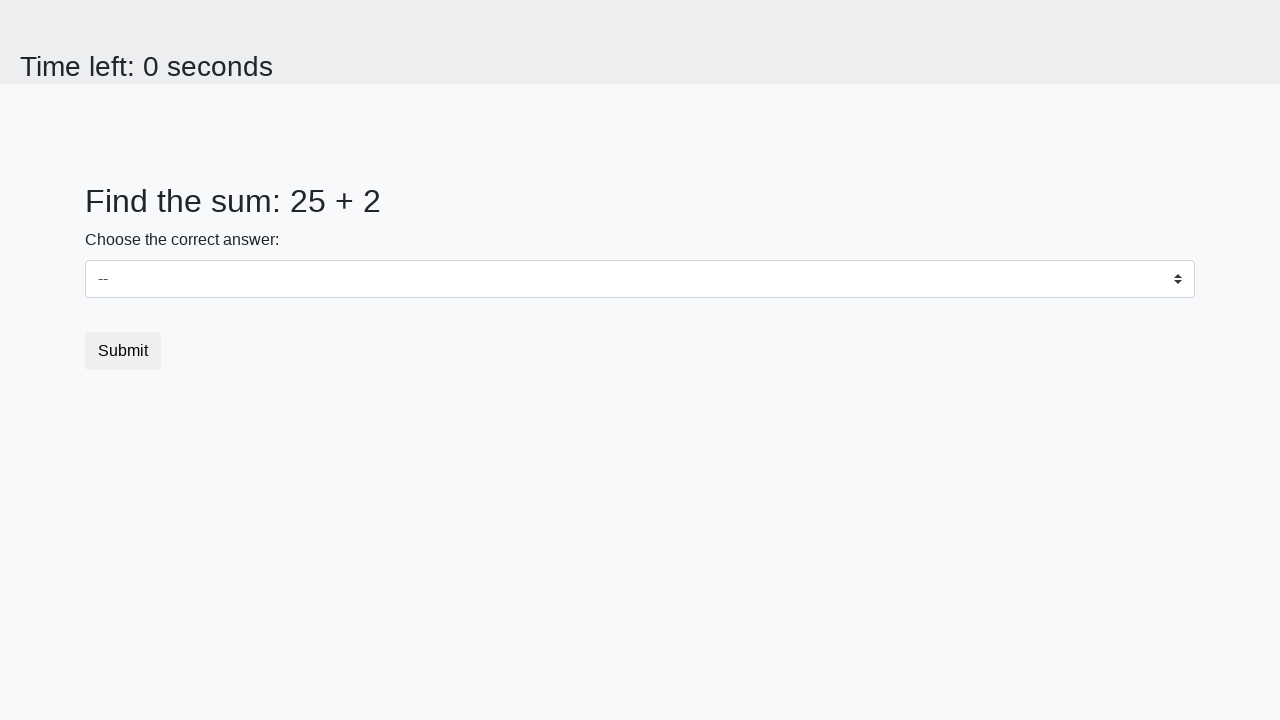

Retrieved second number from #num2 element
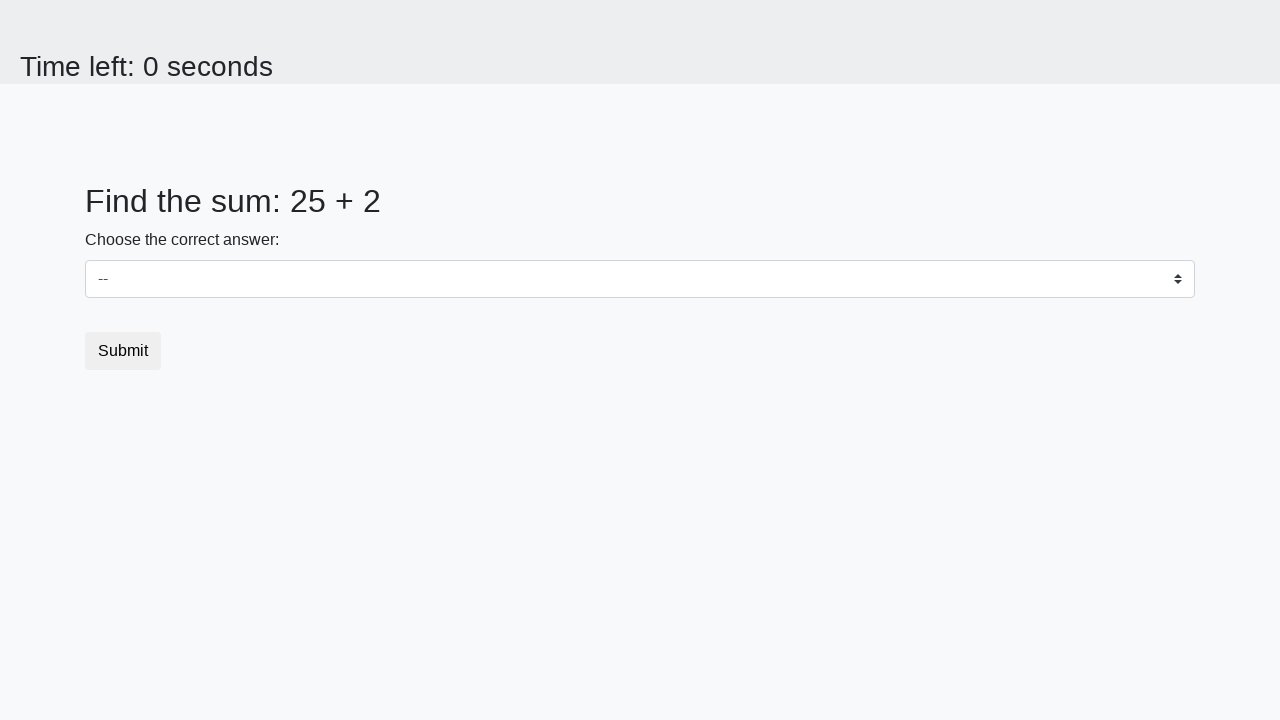

Calculated sum: 25 + 2 = 27
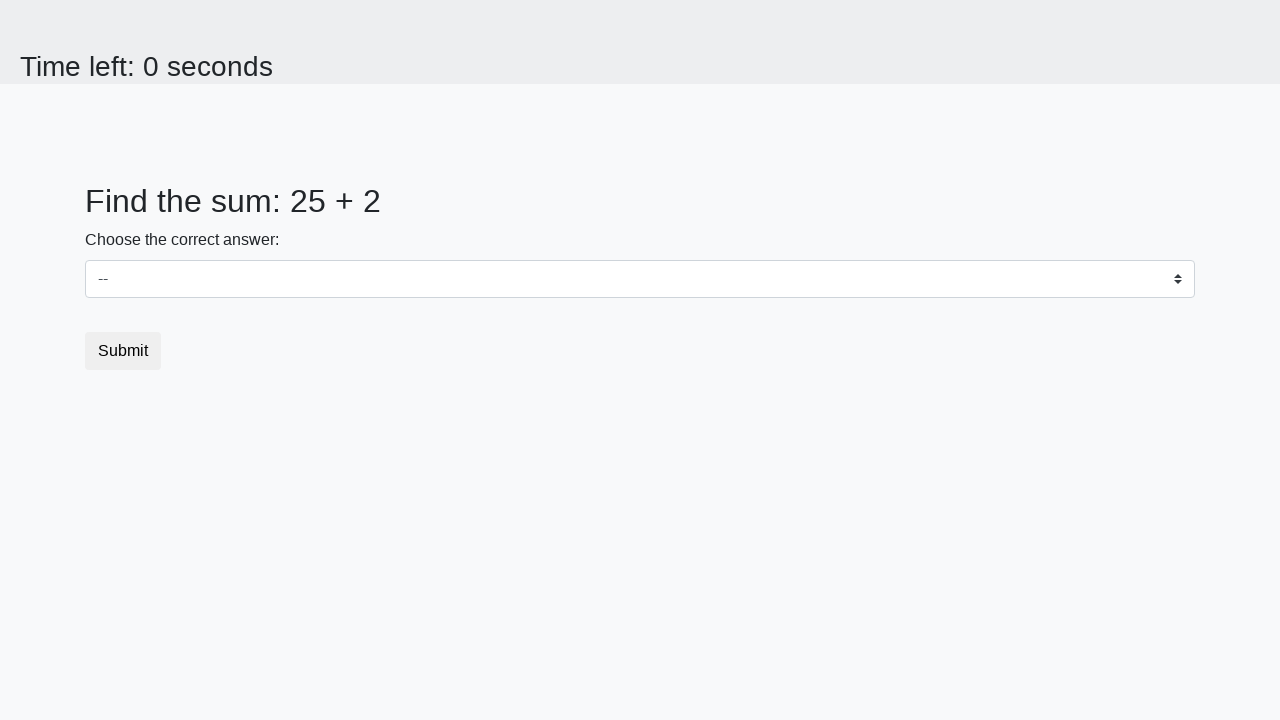

Selected sum value '27' from dropdown menu on #dropdown
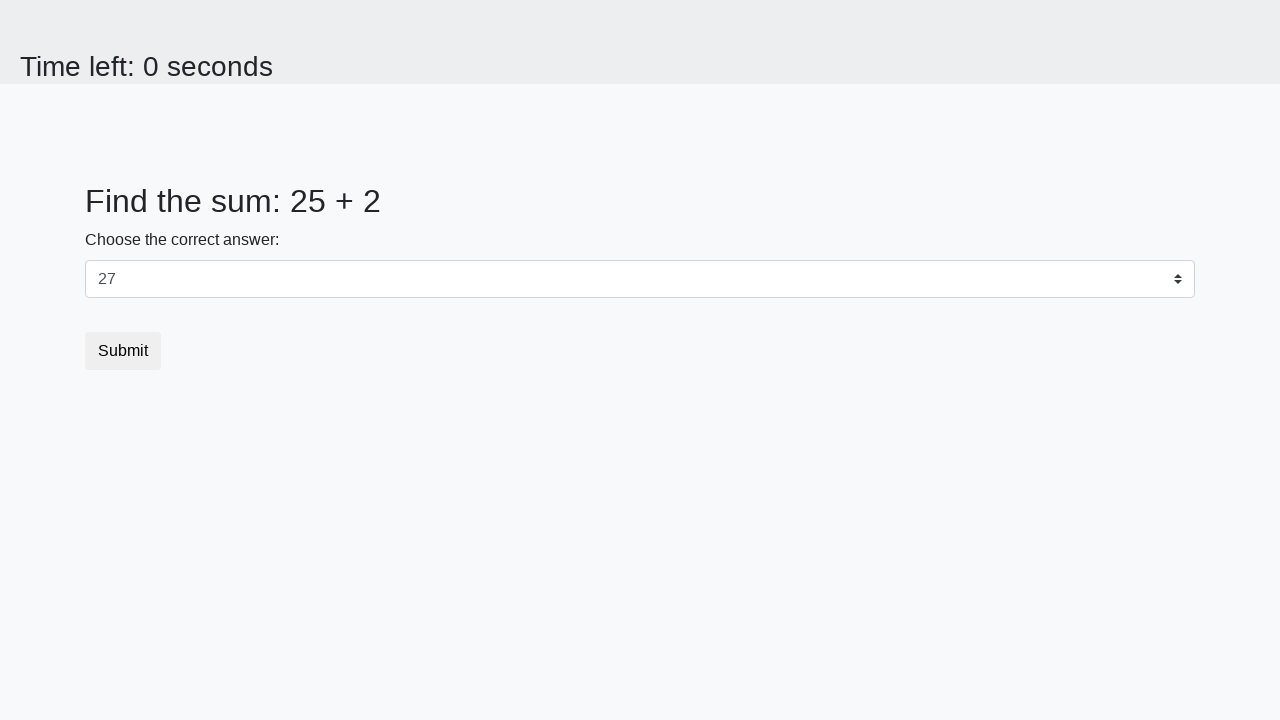

Clicked submit button to submit the form at (123, 351) on button.btn.btn-default
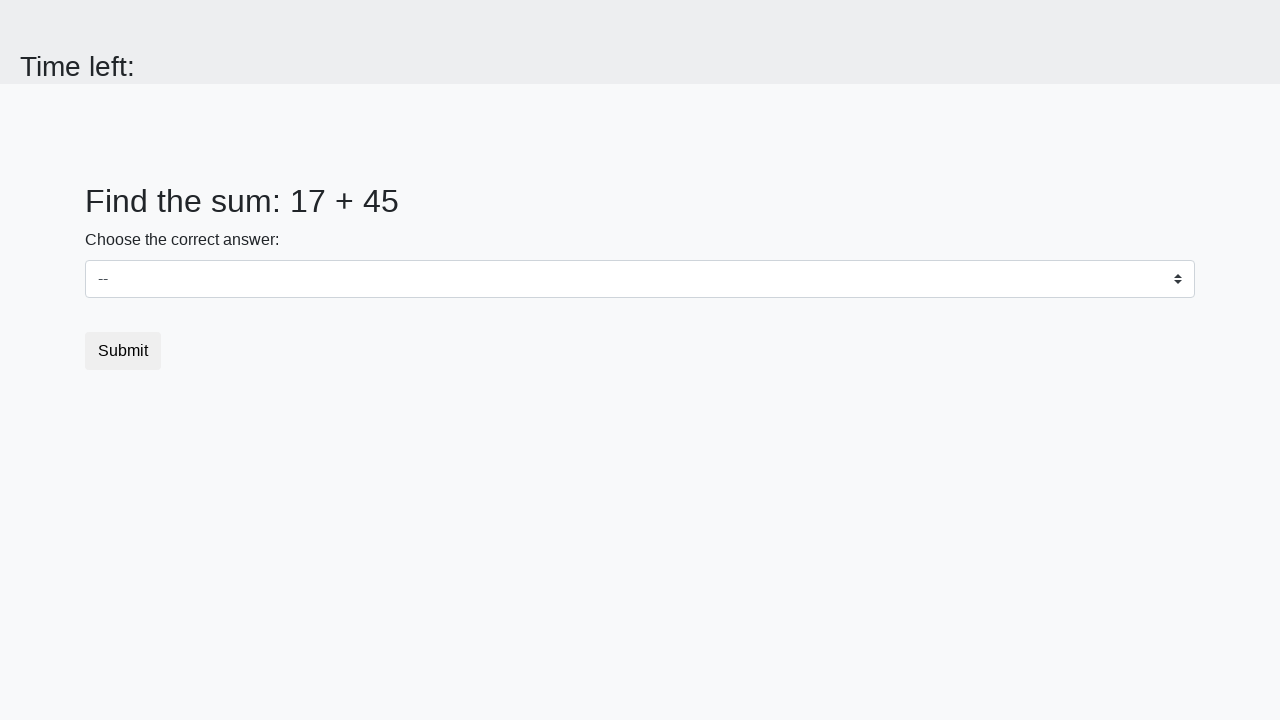

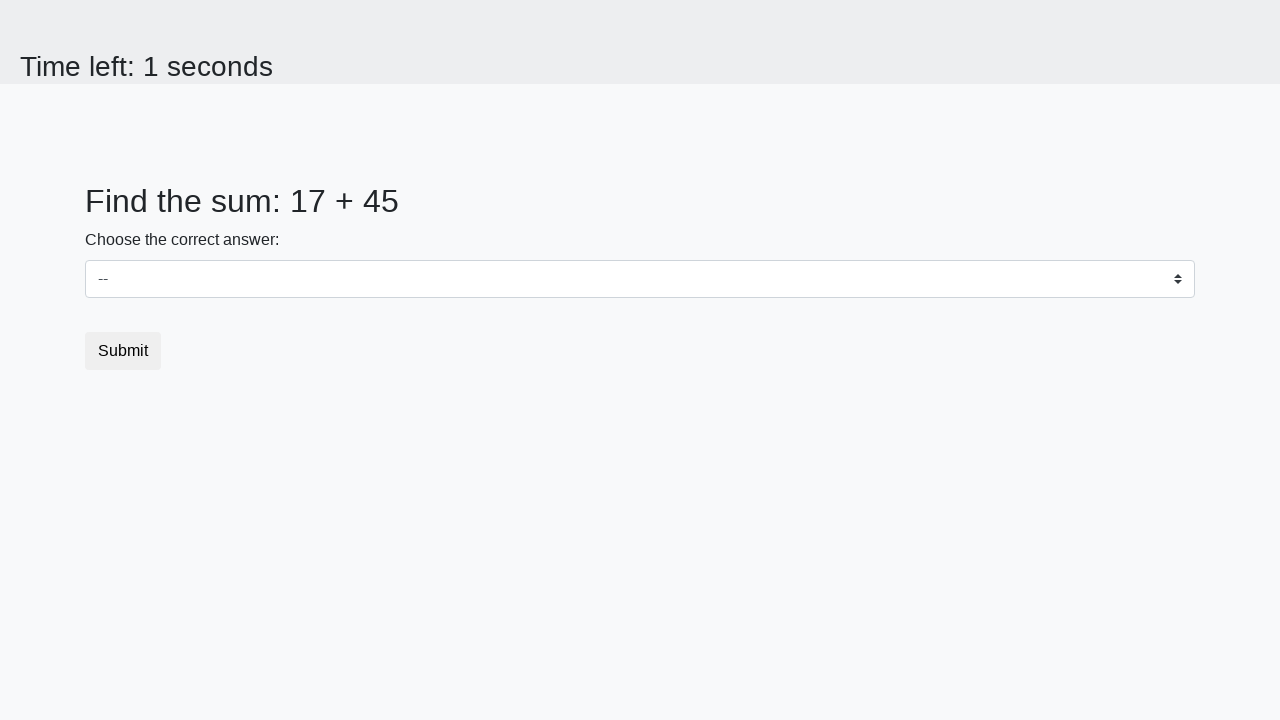